Tests double-clicking on text element within an iframe to change its color

Starting URL: https://www.w3schools.com/tags/tryit.asp?filename=tryhtml5_ev_ondblclick2

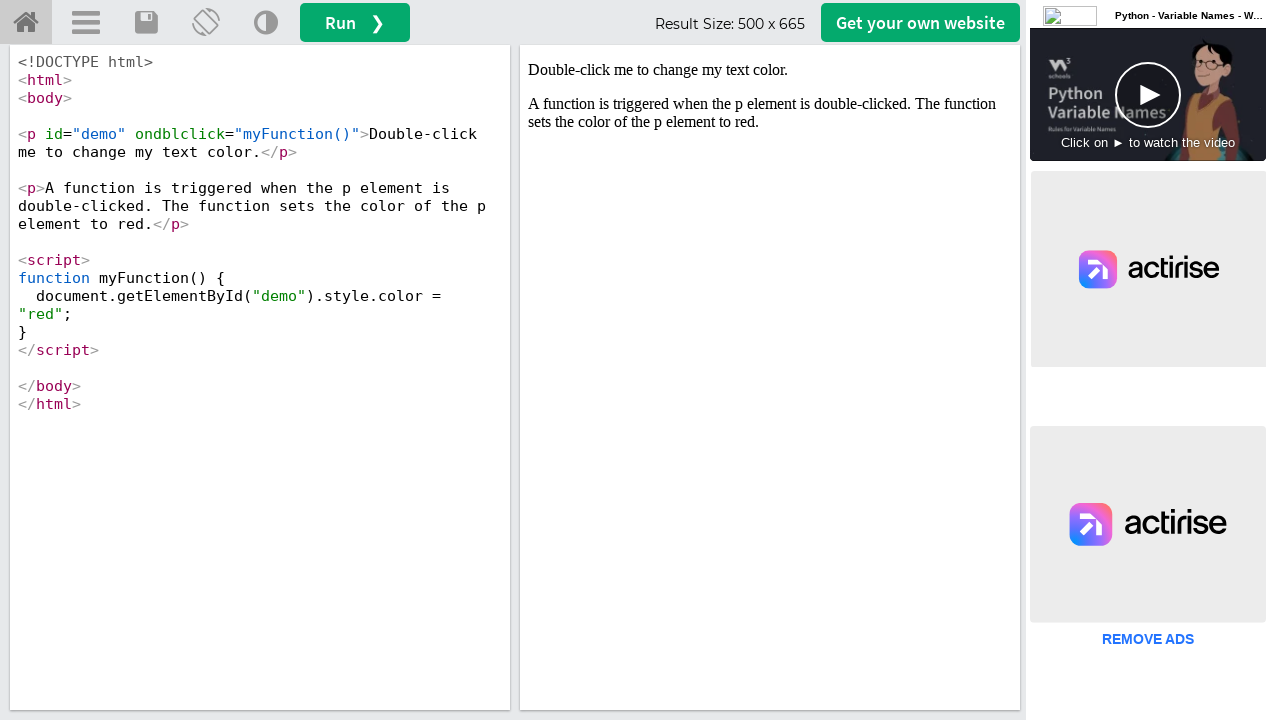

Switched to iframeResult
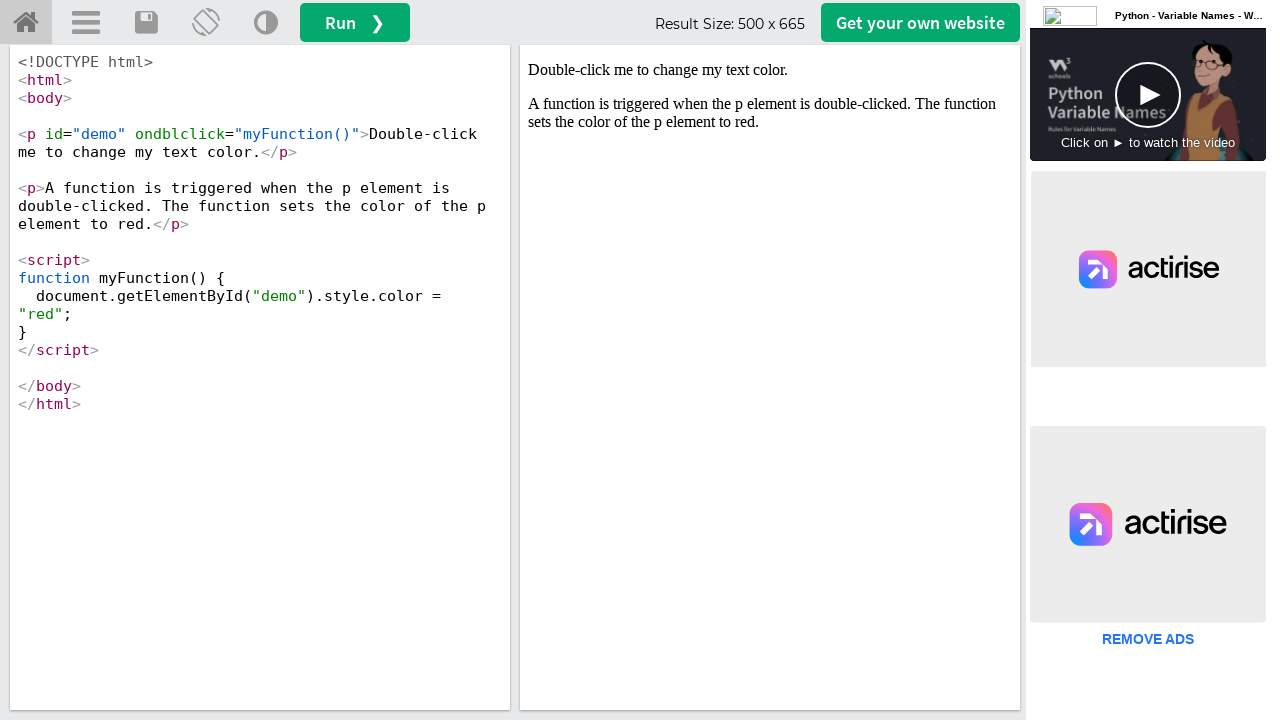

Double-clicked on text element with id 'demo' at (770, 70) on #demo
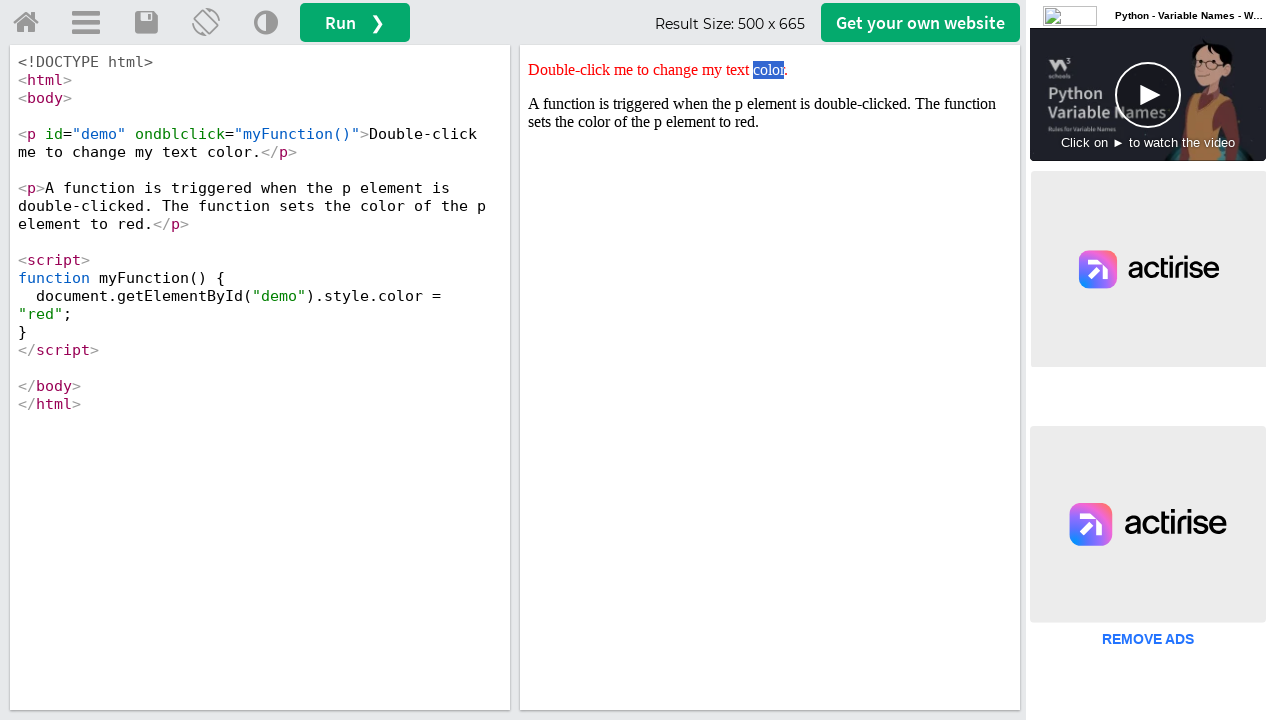

Verified that element style contains 'color: red;'
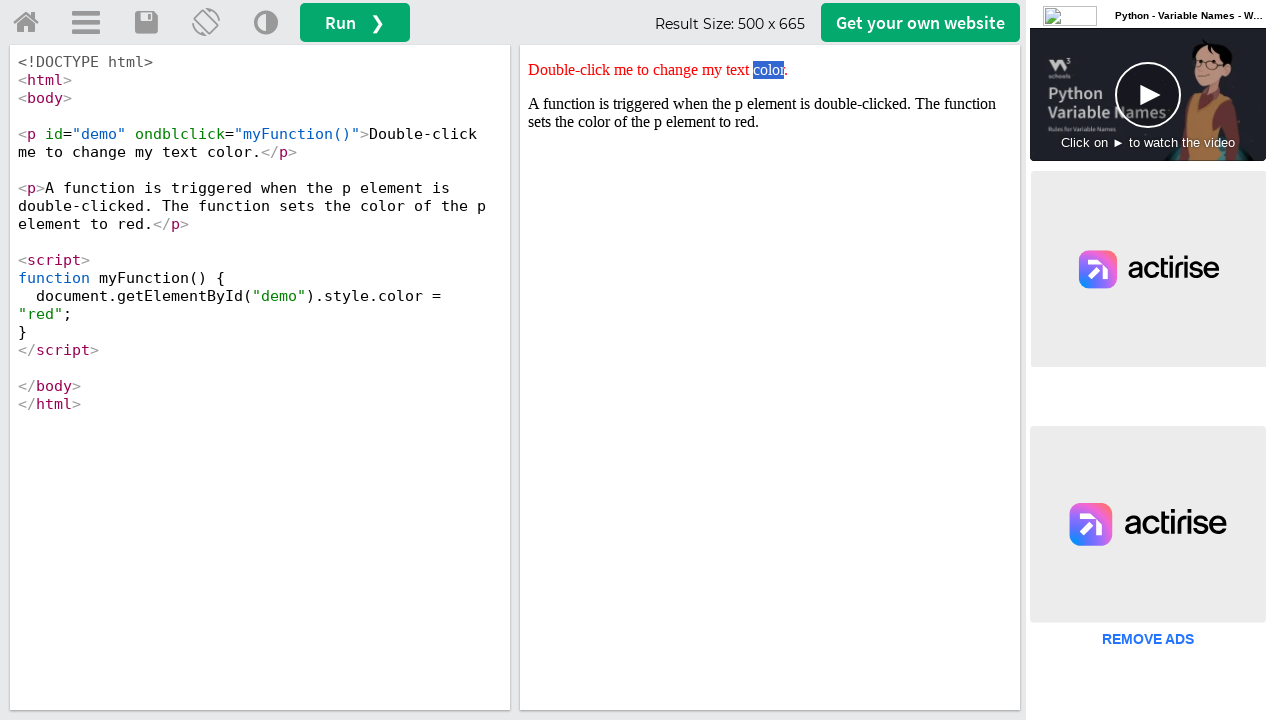

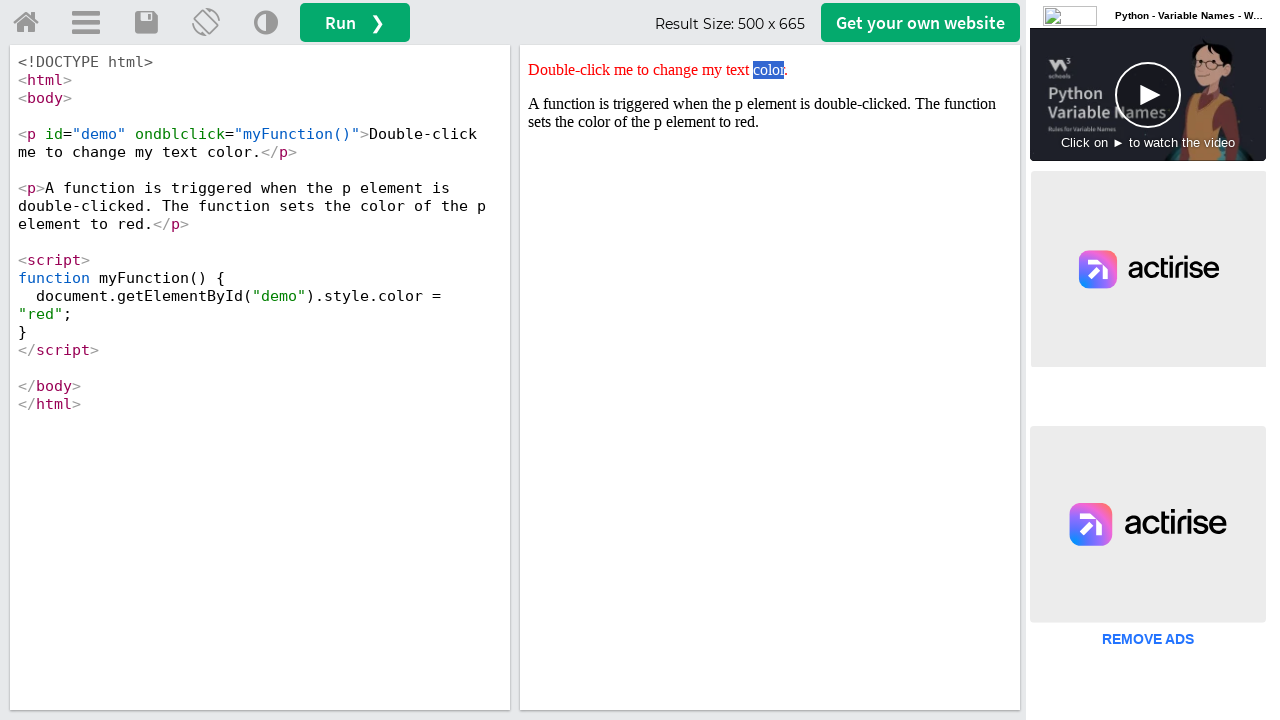